Tests window handling by navigating to a page that opens a new window and switching between windows

Starting URL: https://the-internet.herokuapp.com/

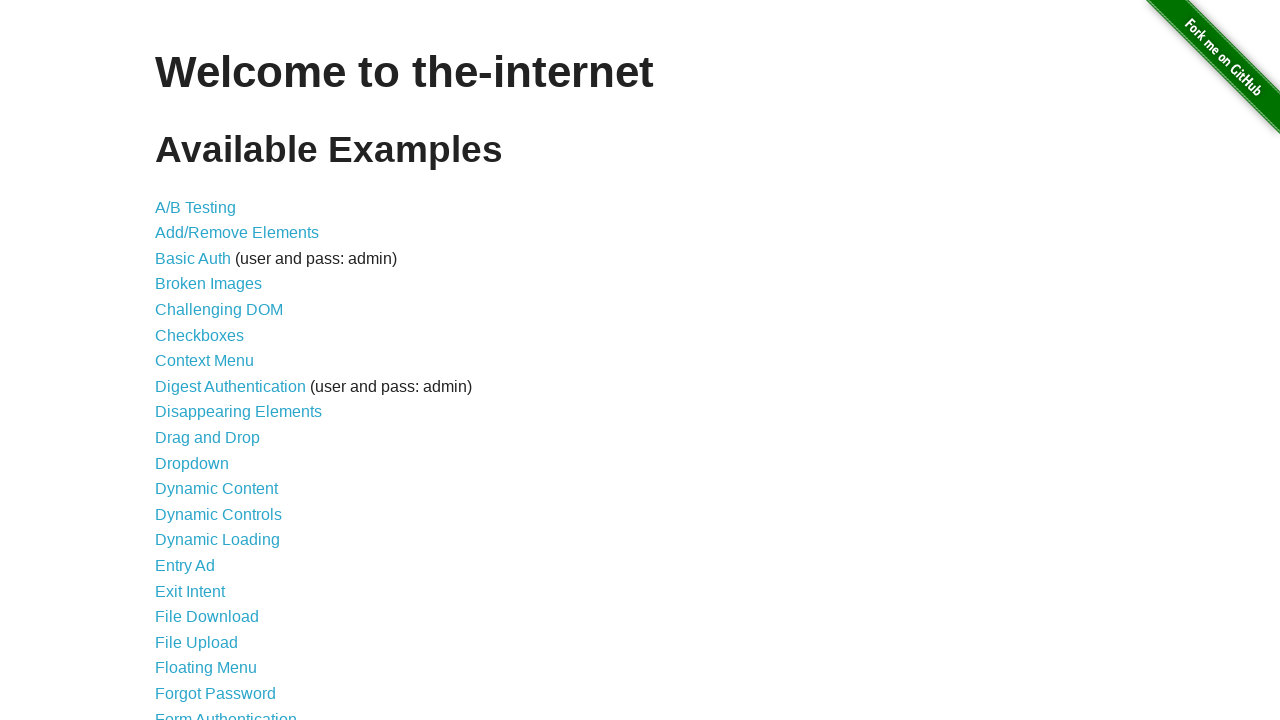

Clicked on 'Multiple Windows' link at (218, 369) on xpath=//*[@id="content"]/ul/li[33]/a
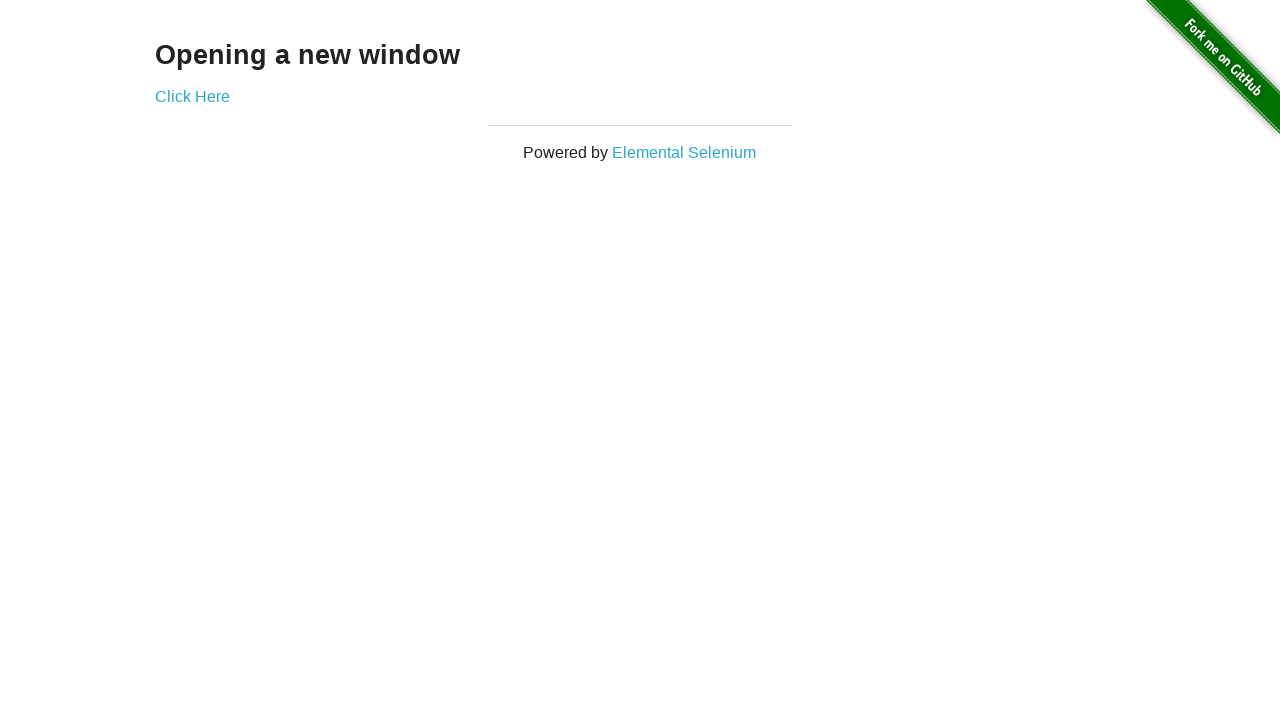

Clicked link to open new window at (192, 96) on xpath=//*[@id="content"]/div/a
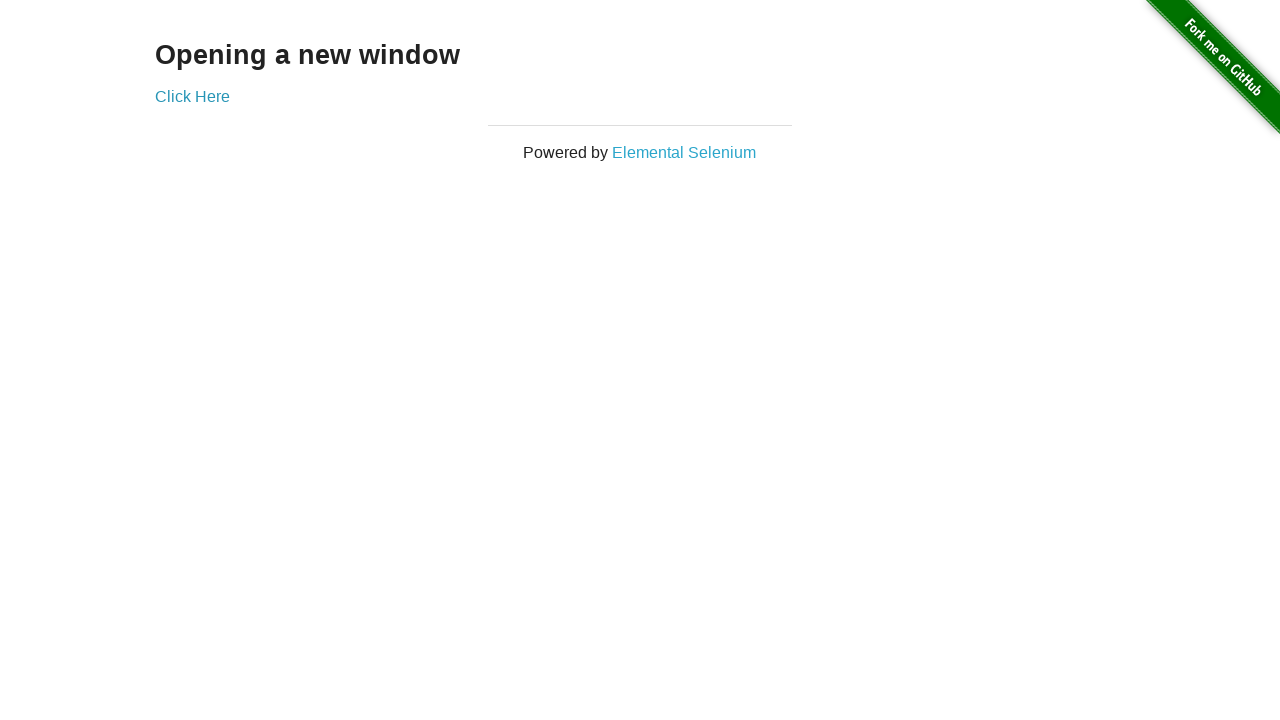

Retrieved all window handles from context
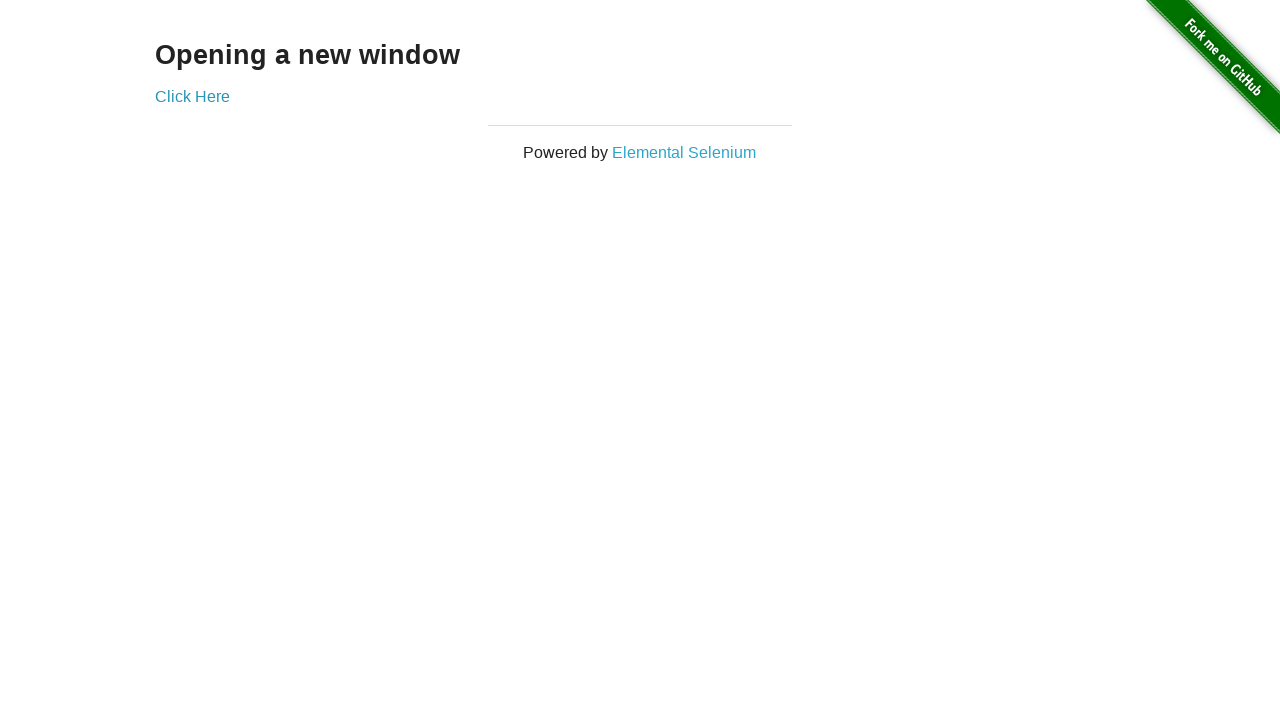

Switched to child window
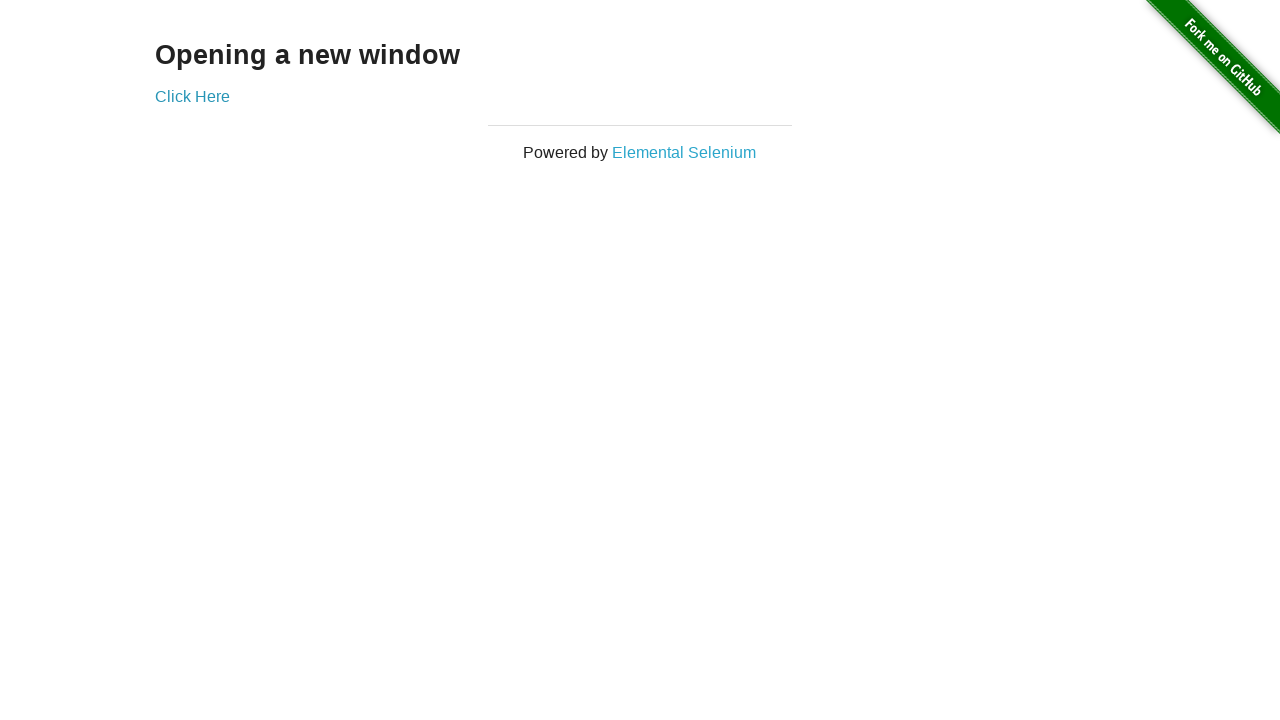

Switched back to parent window
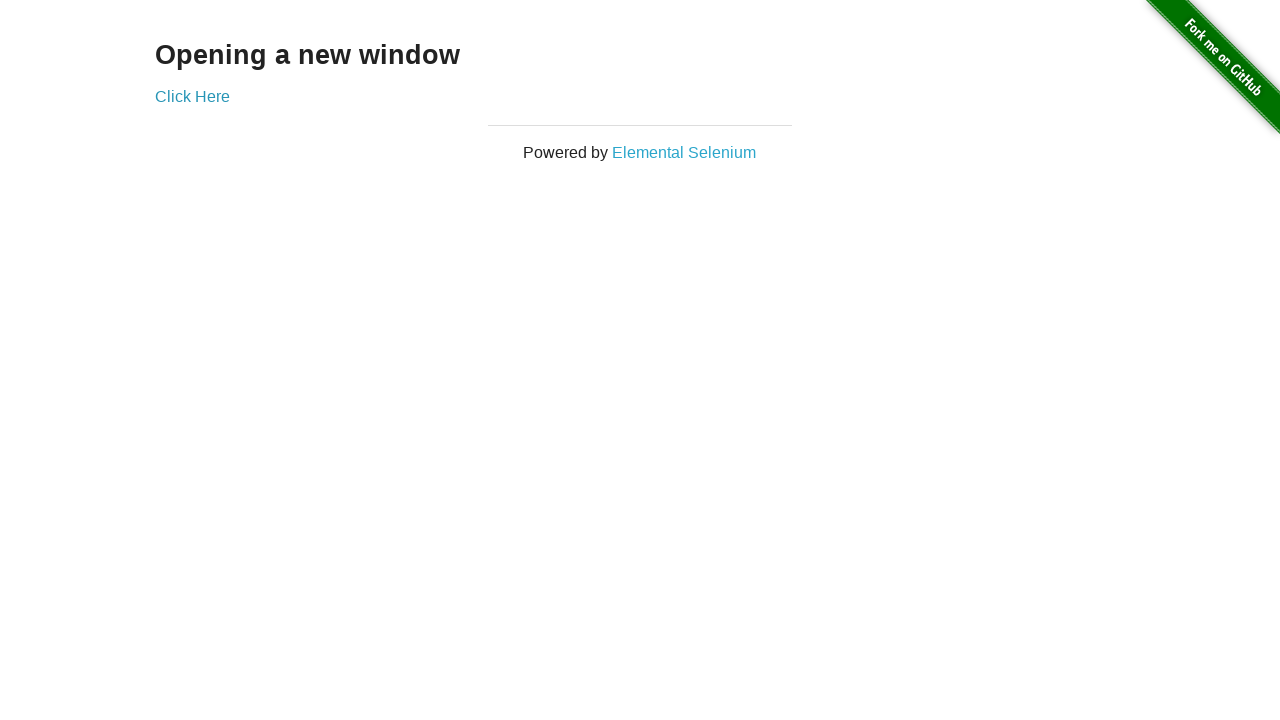

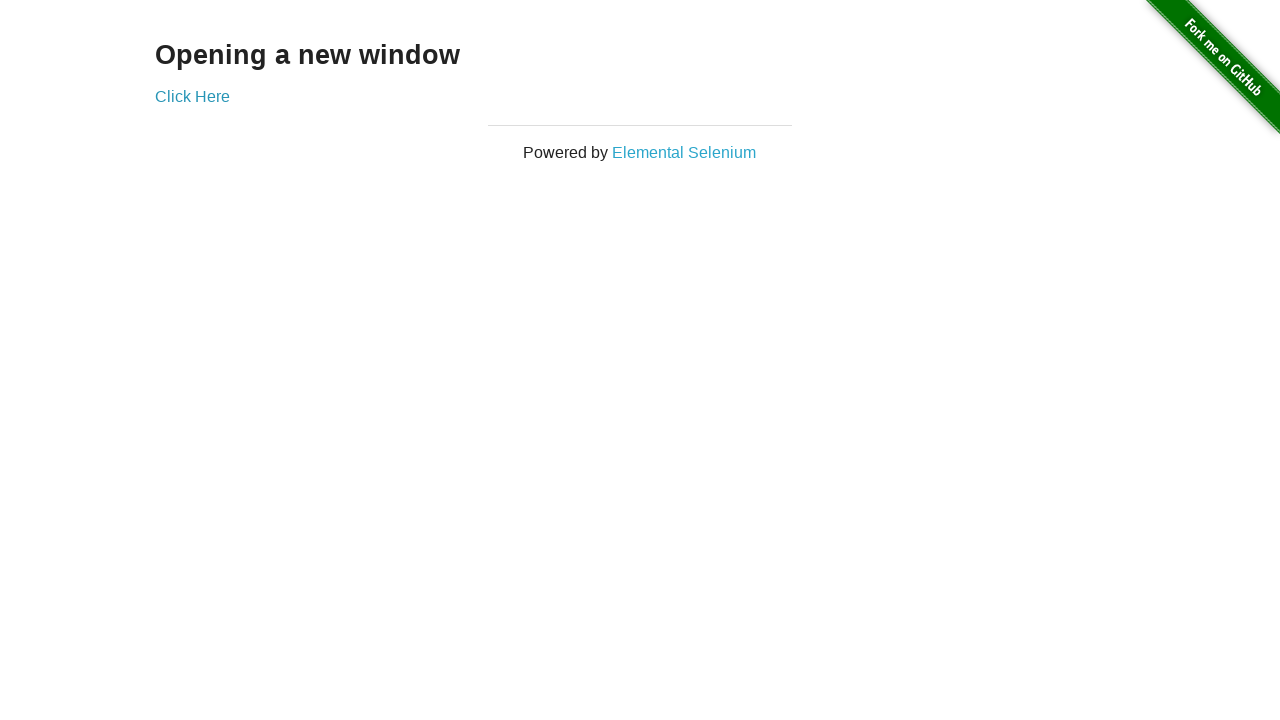